Tests browser window handling by clicking a button to open a new tab, switching to the new tab, and verifying the heading text is displayed.

Starting URL: https://demoqa.com/browser-windows

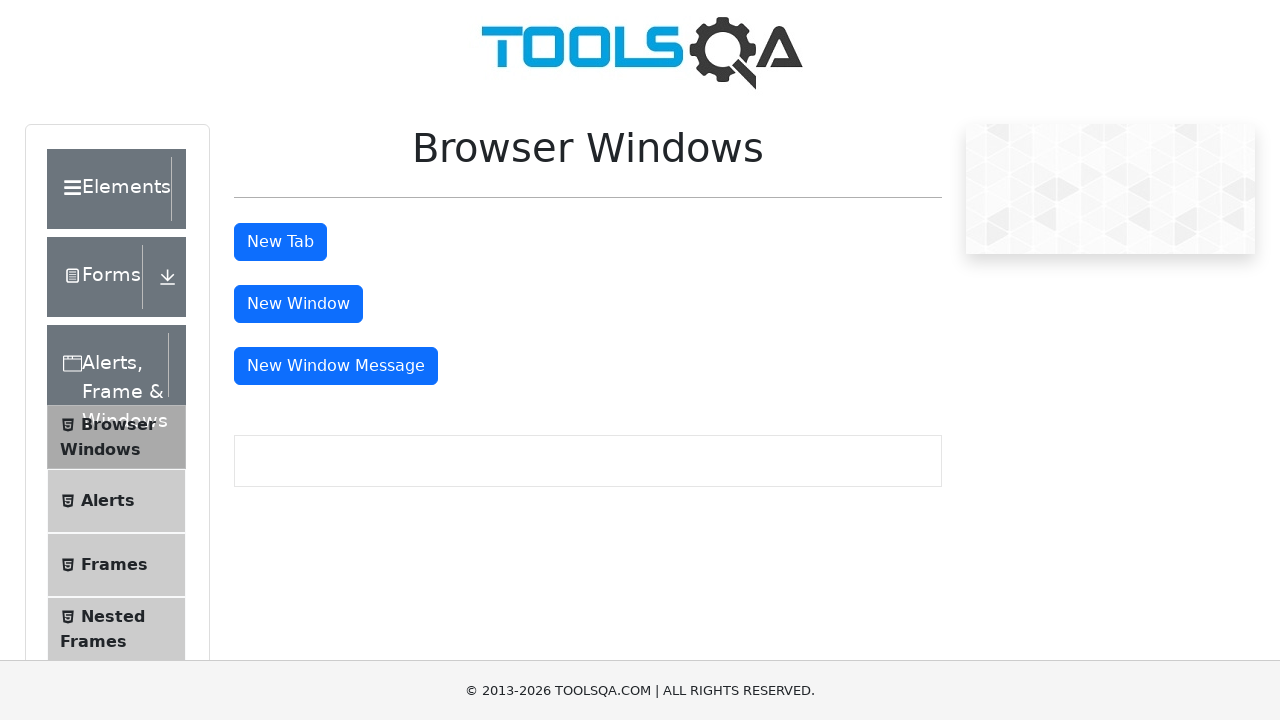

Clicked 'New Tab' button to open a new tab at (280, 242) on xpath=//*[@id='tabButtonWrapper']//button
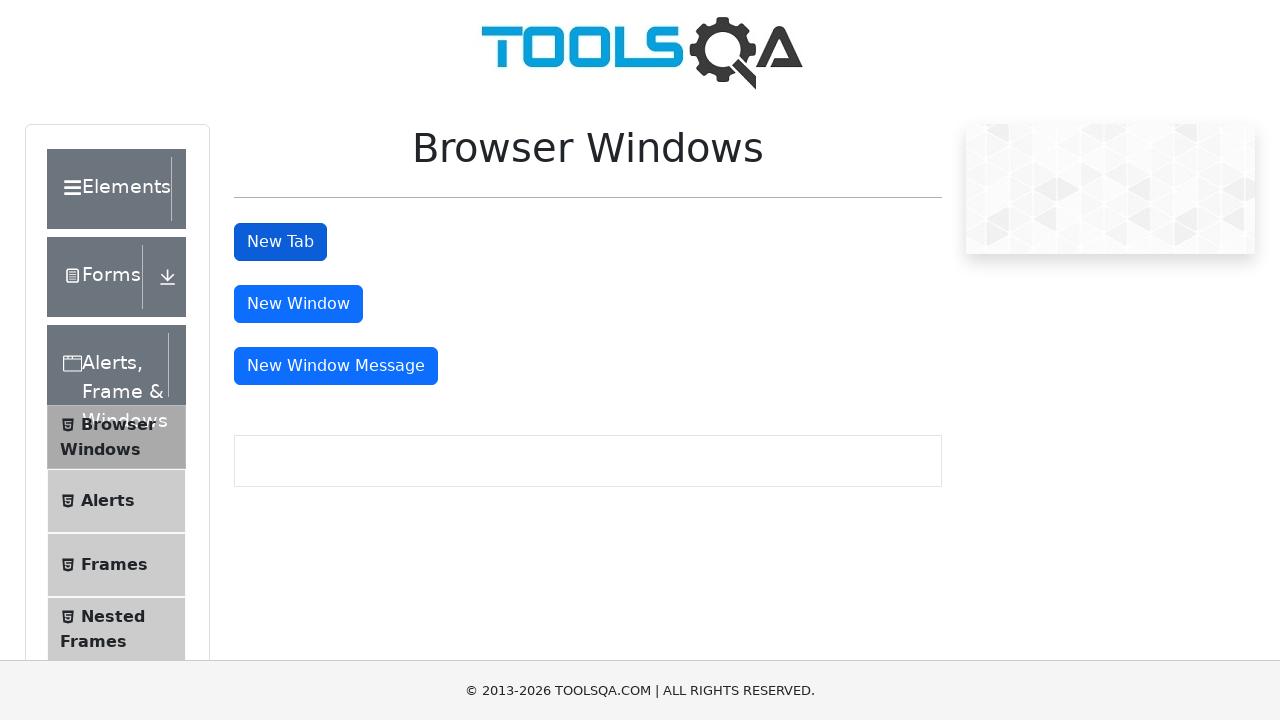

Captured the new page object from context
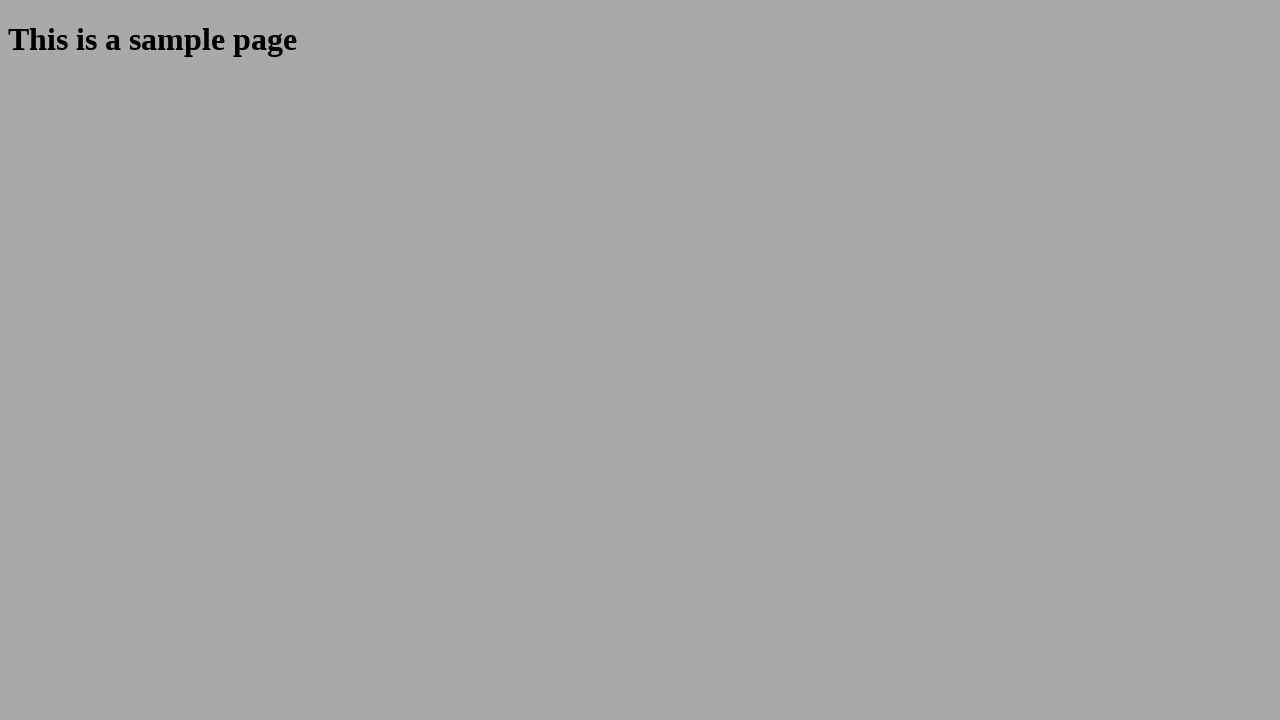

Waited for the new page to fully load
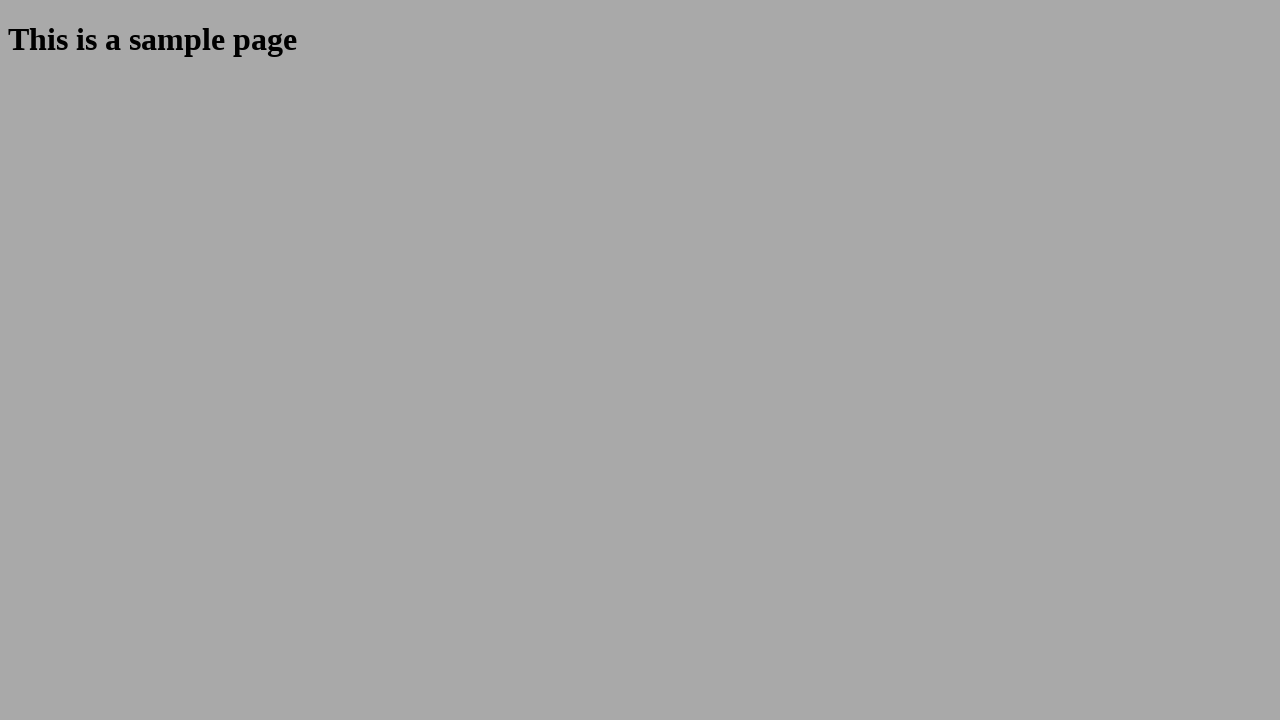

Waited for sample heading element to appear
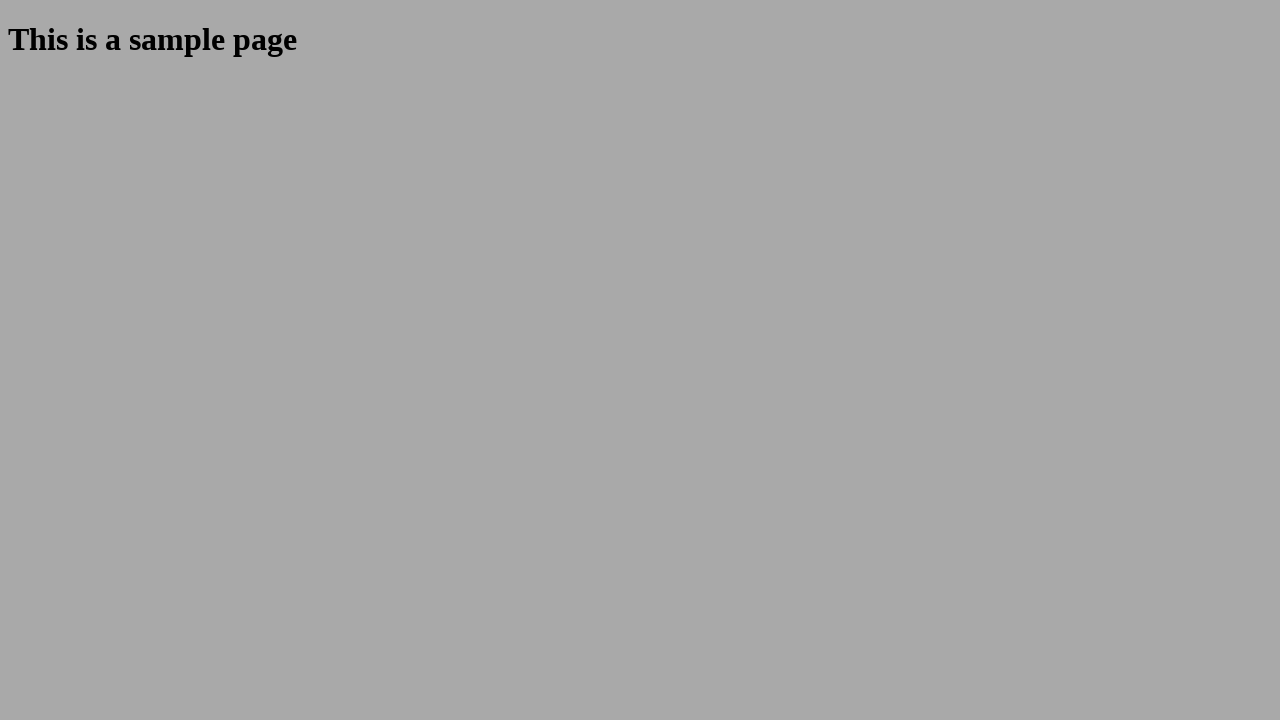

Retrieved heading text: 'This is a sample page'
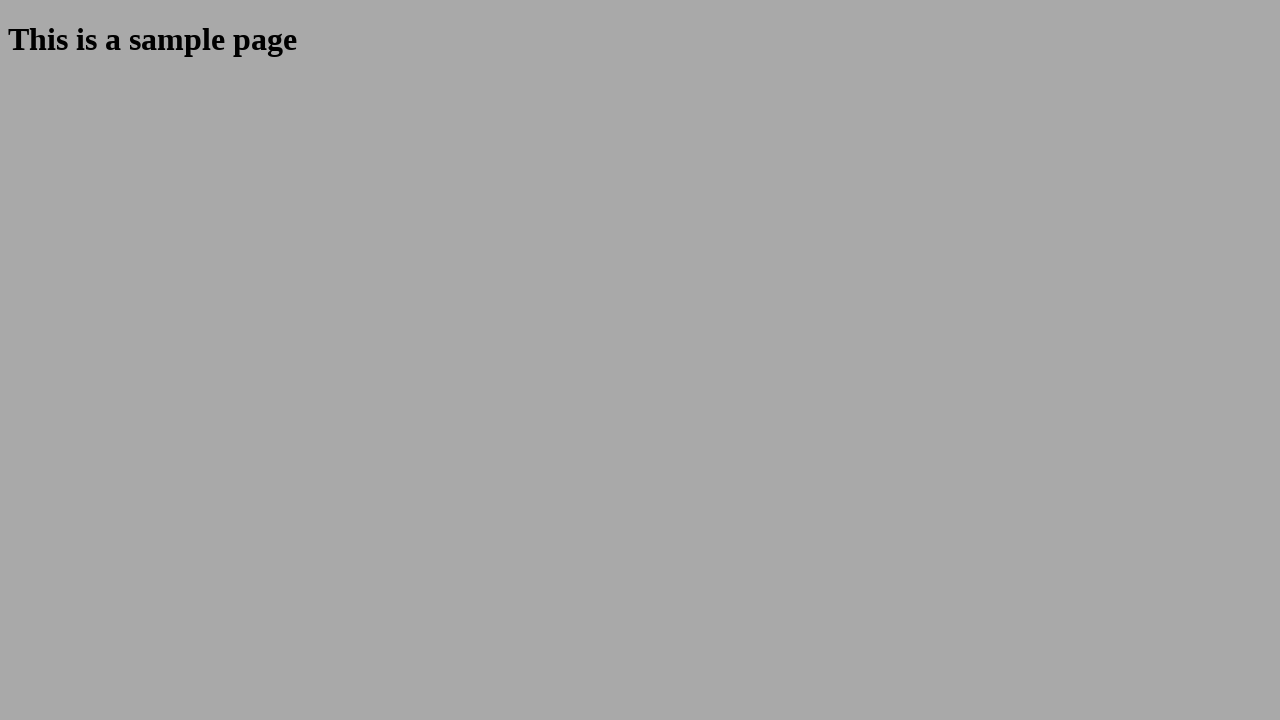

Closed the new page
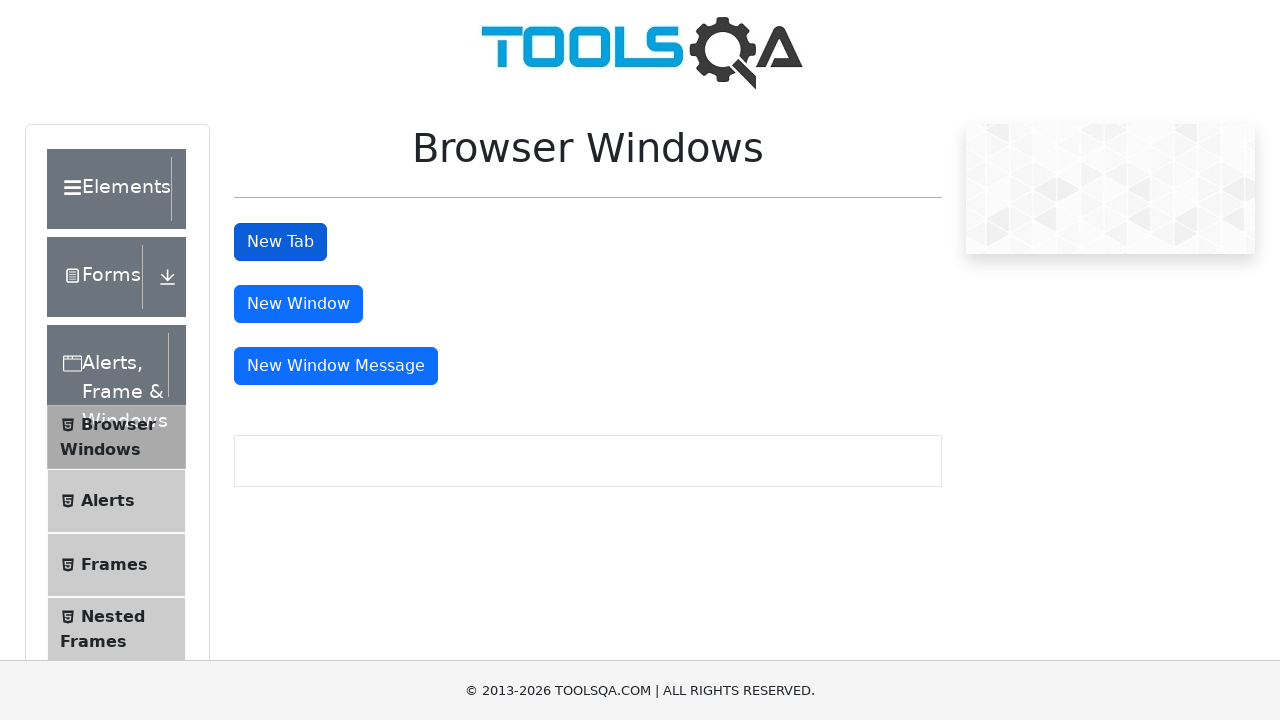

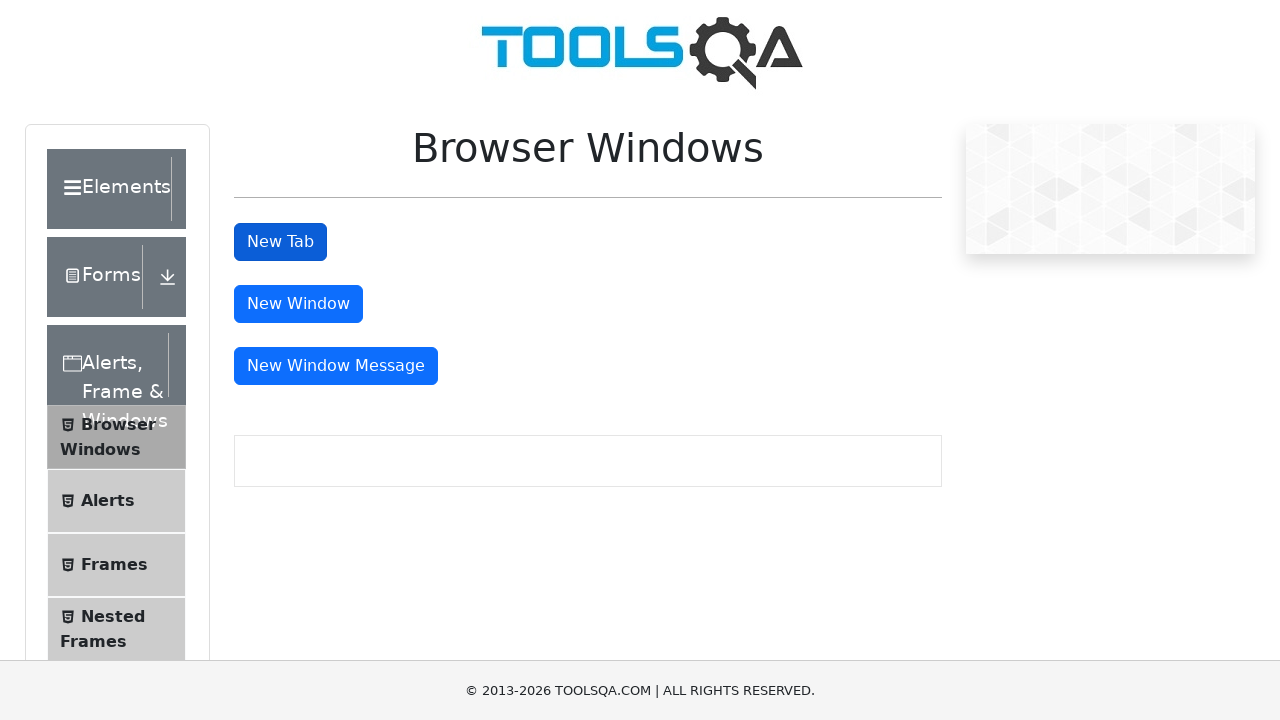